Tests the user registration form on ParaBank demo site by filling out all required fields (name, address, contact info, and account credentials) and submitting the registration form.

Starting URL: https://parabank.parasoft.com/parabank/index.htm

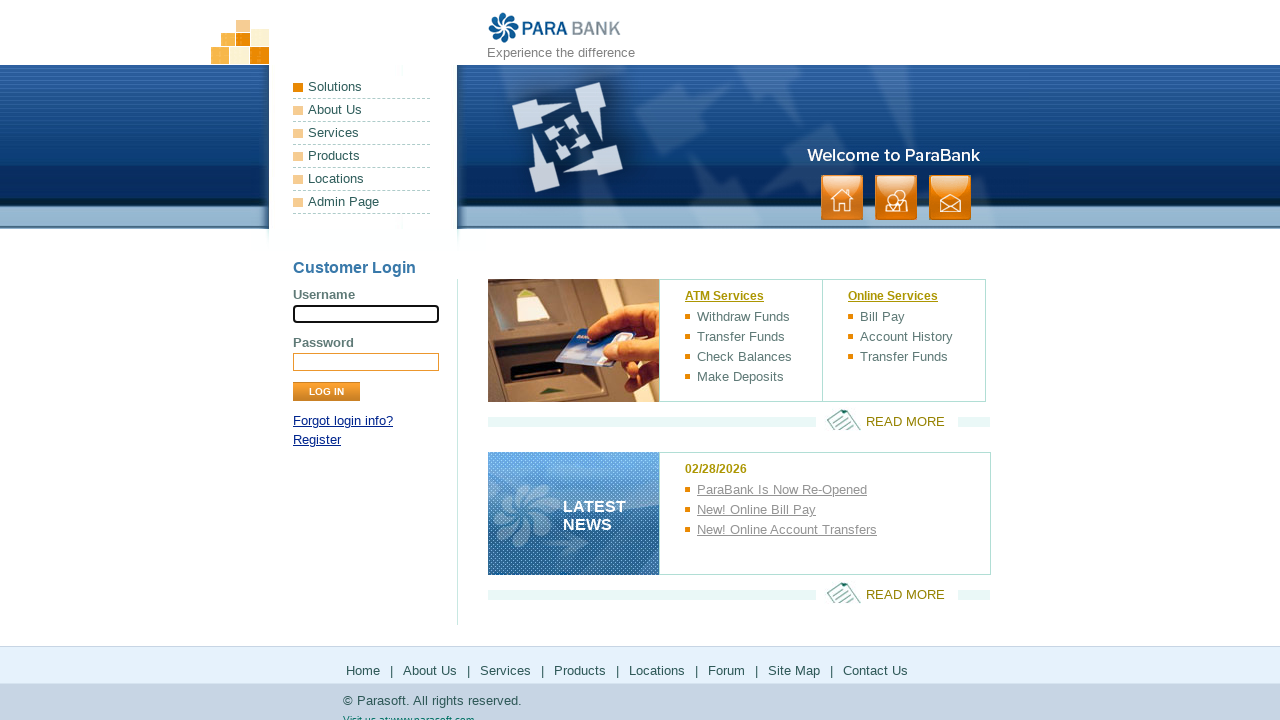

Clicked Register link to navigate to registration form at (317, 440) on text=Register
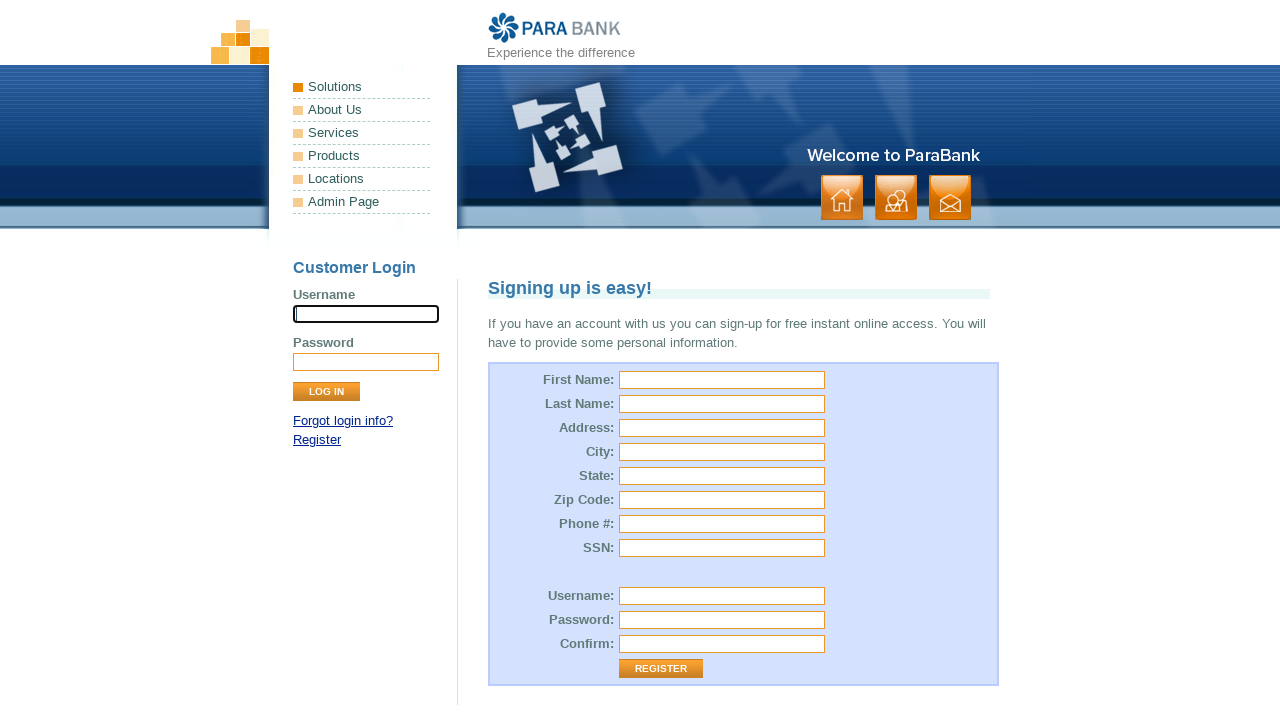

Filled first name field with 'JohnTest' on #customer\.firstName
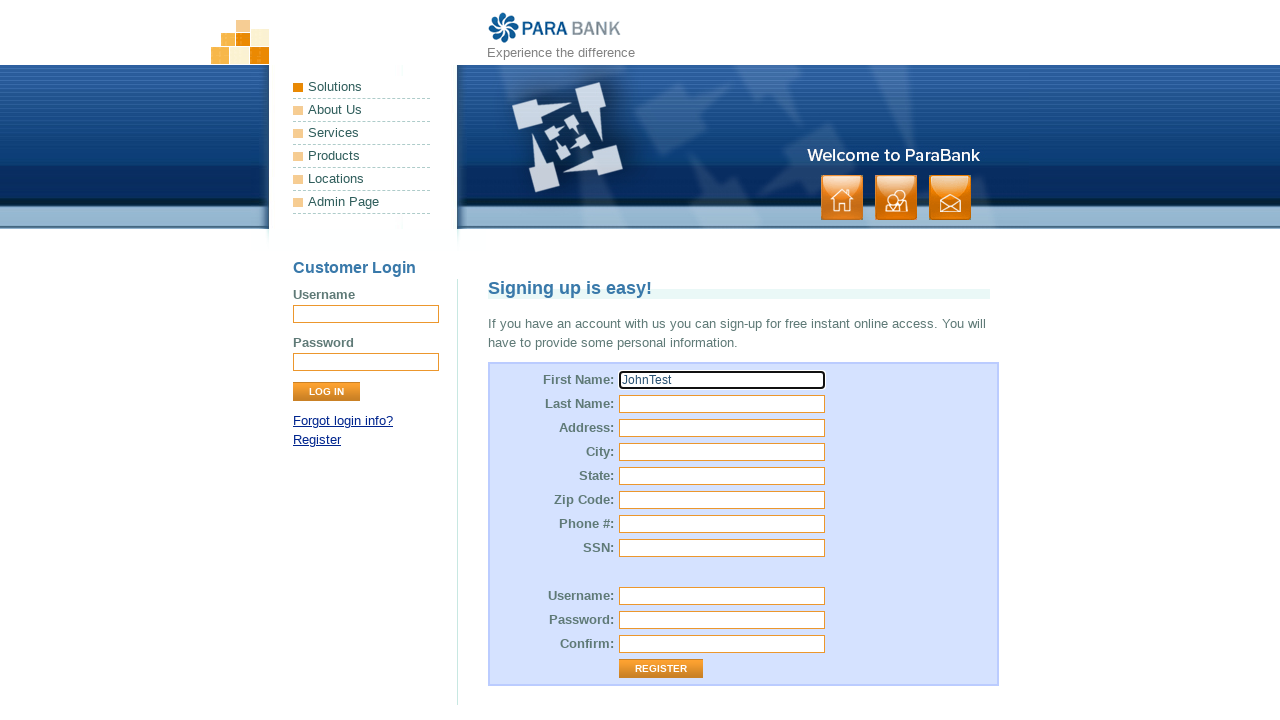

Filled last name field with 'DoeUser' on #customer\.lastName
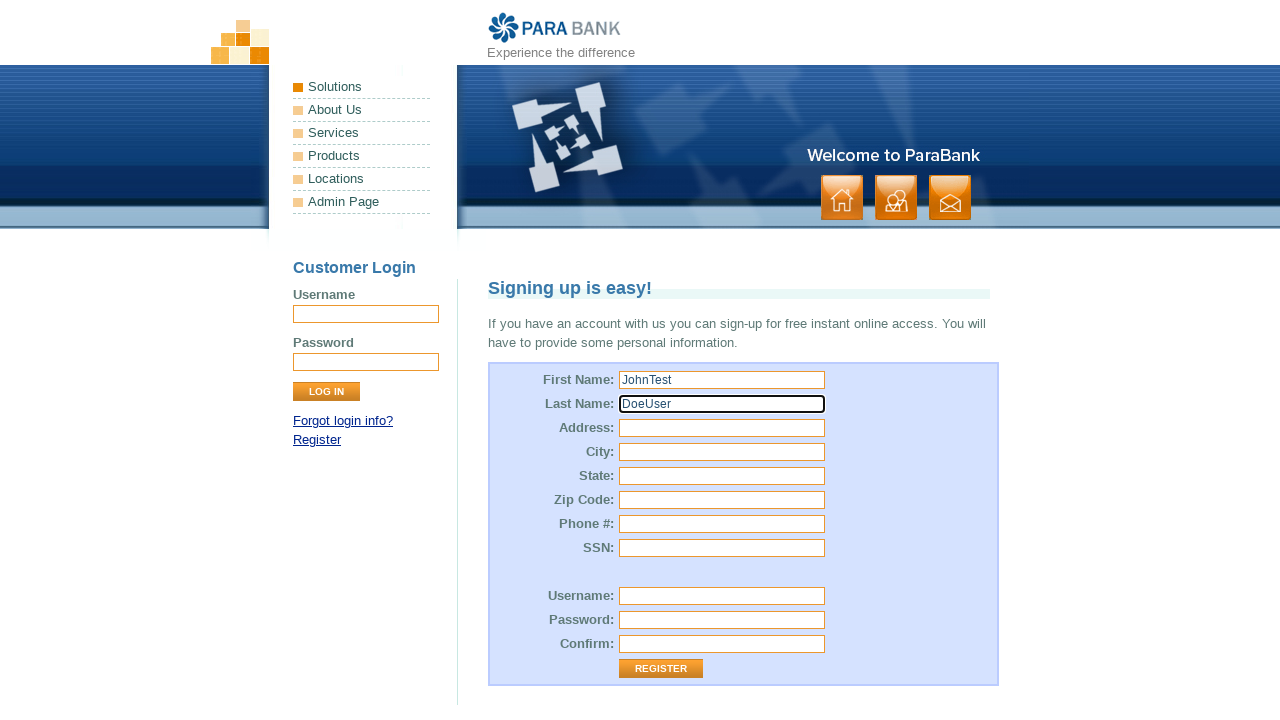

Filled street address with '742 Evergreen Terrace' on #customer\.address\.street
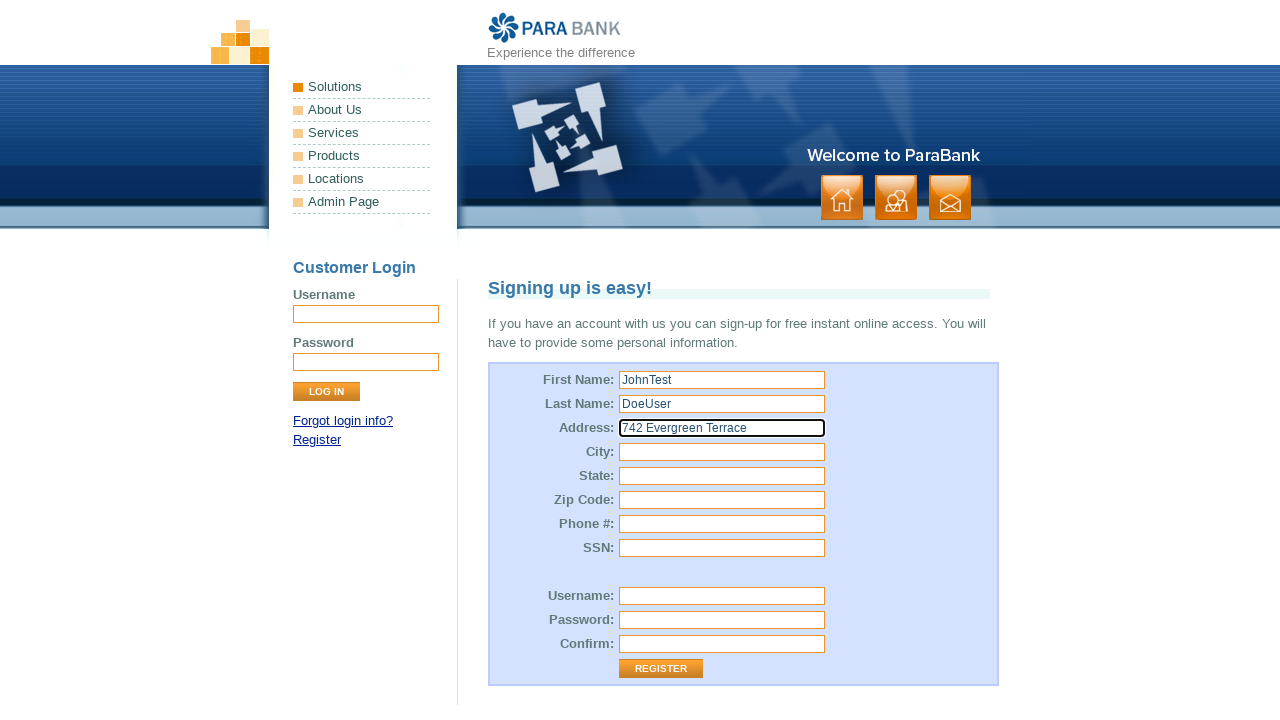

Filled city field with 'Springfield' on #customer\.address\.city
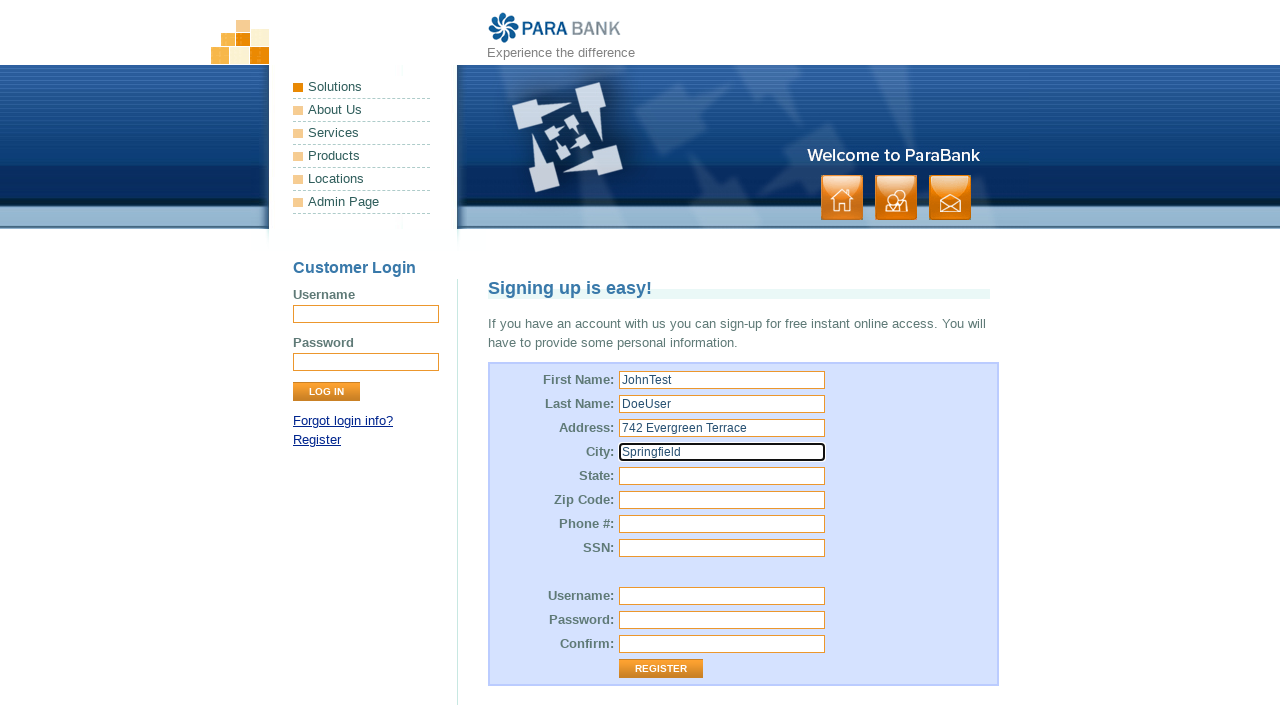

Filled state field with 'Illinois' on #customer\.address\.state
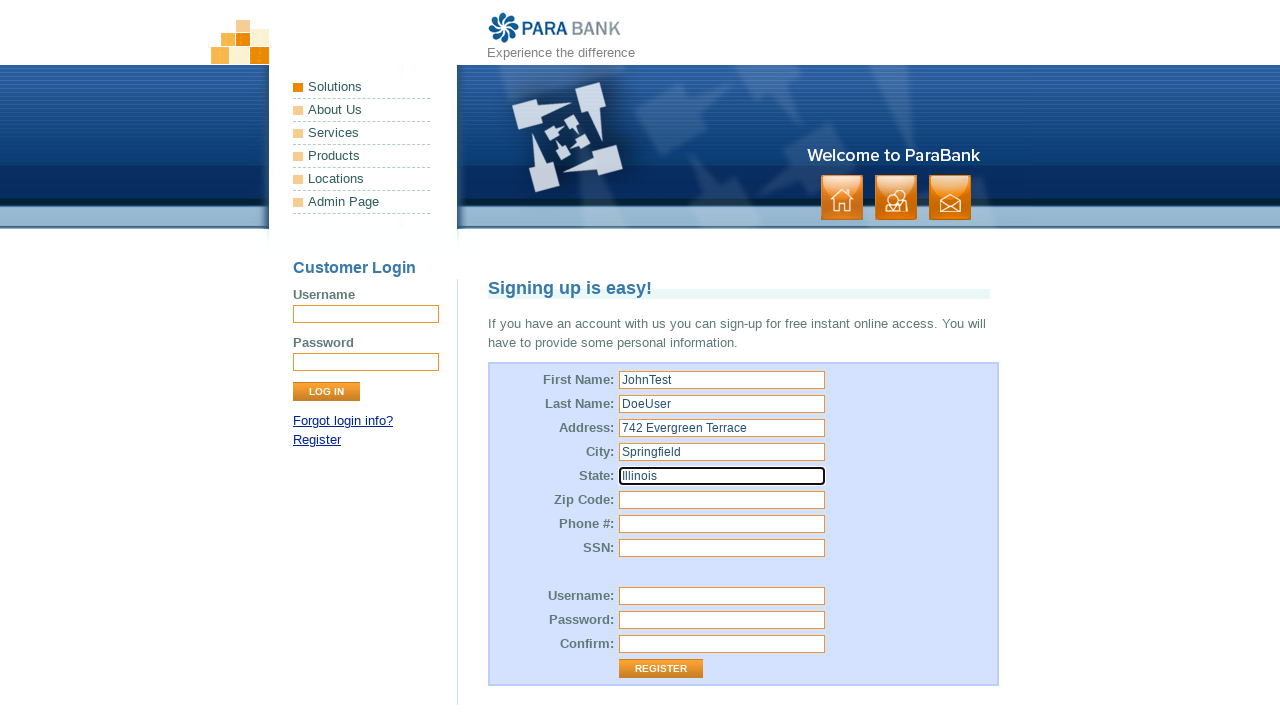

Filled zip code field with '62704' on #customer\.address\.zipCode
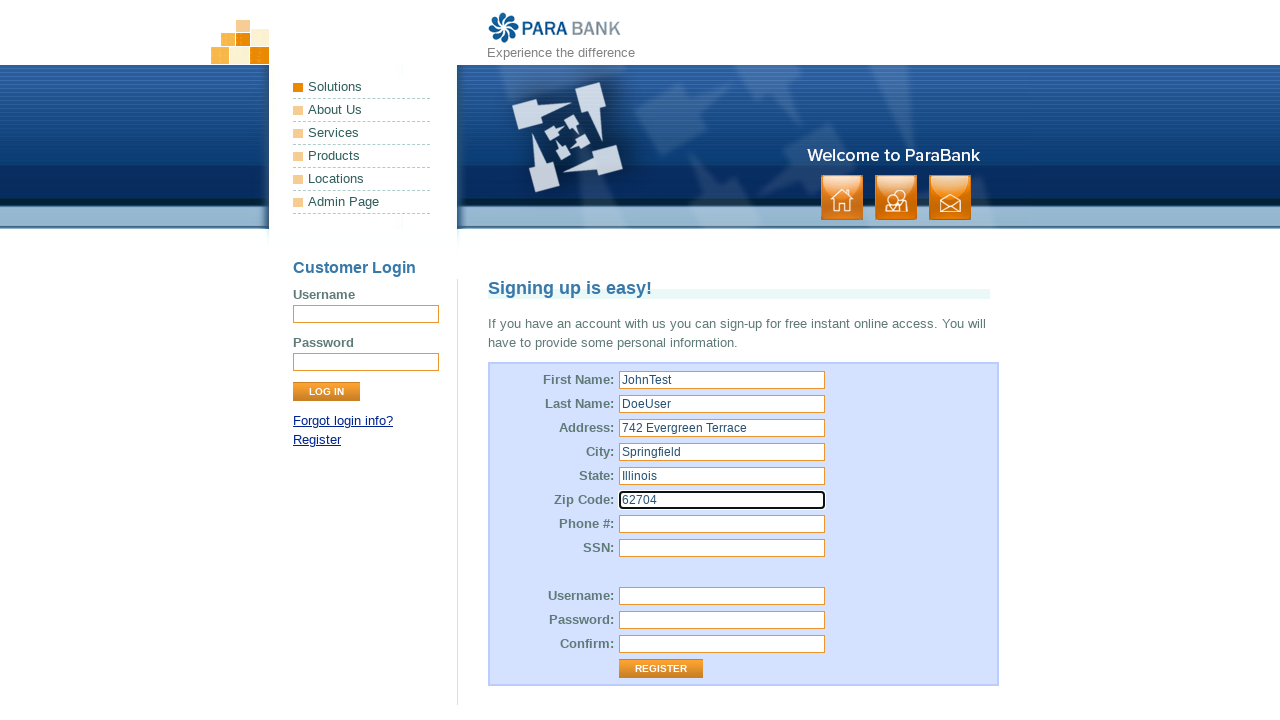

Filled phone number field with '5551234567' on #customer\.phoneNumber
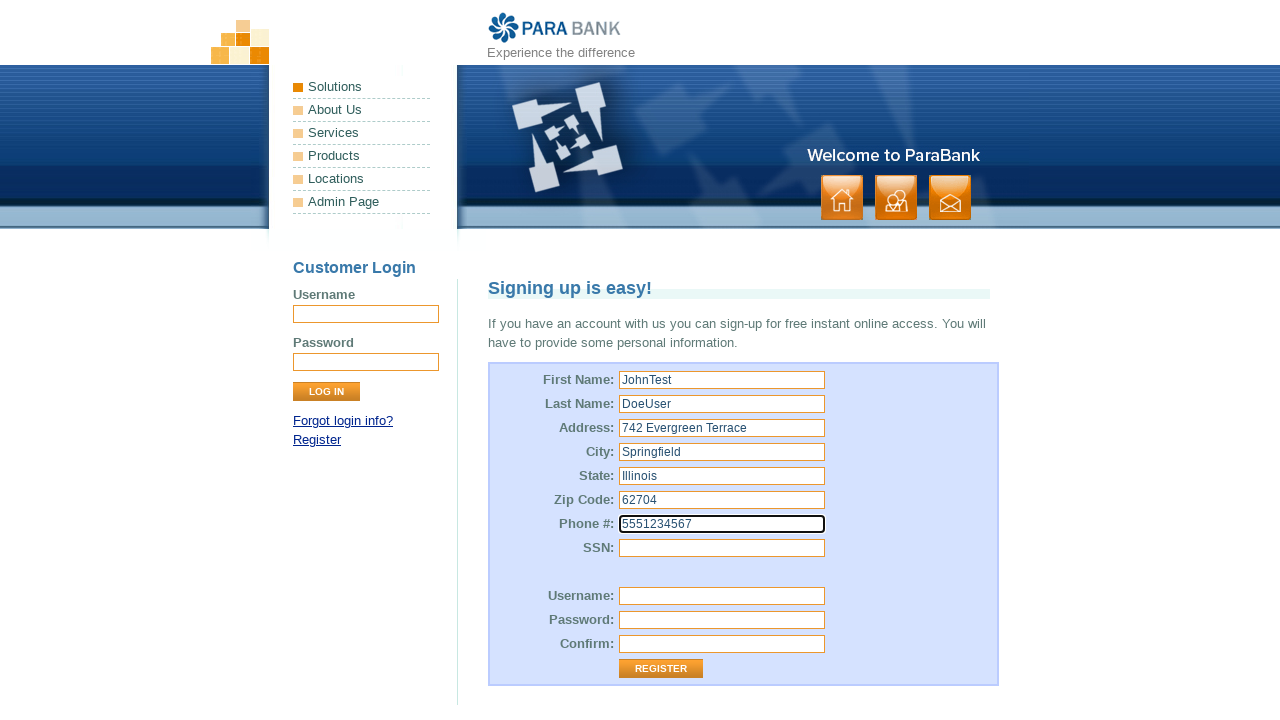

Filled SSN field with '123456789' on #customer\.ssn
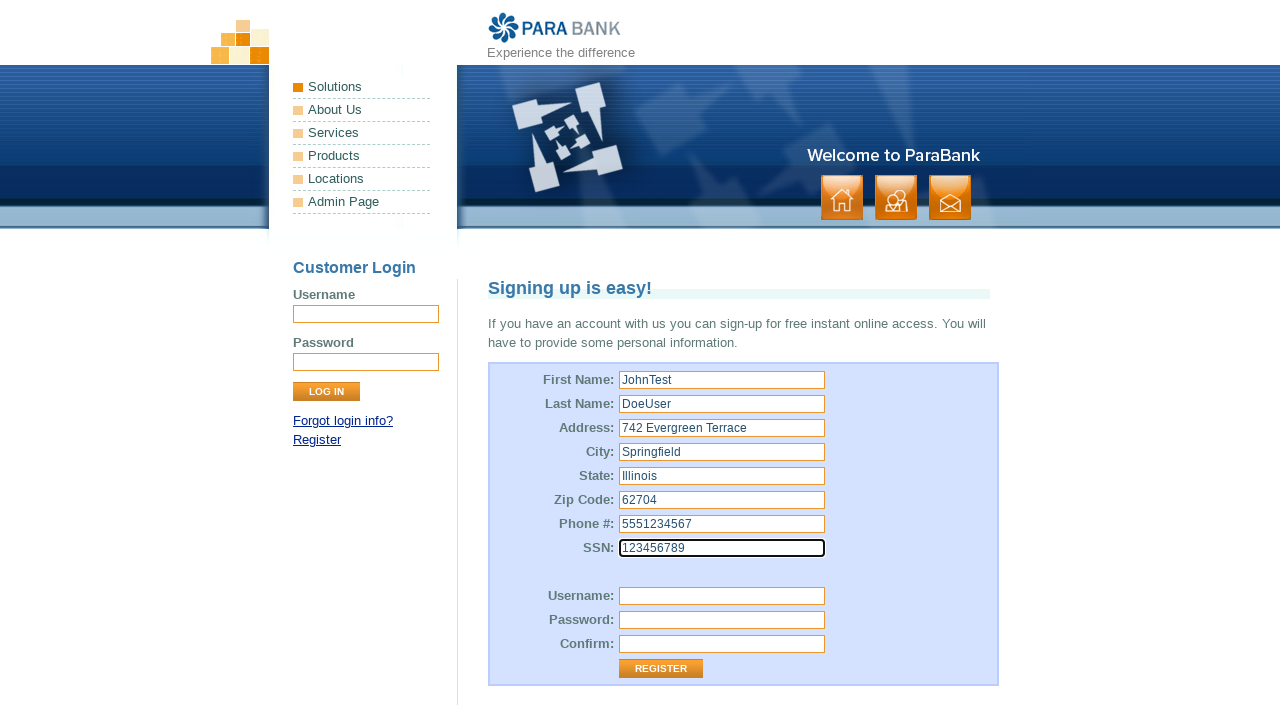

Filled username field with 'testuser2024' on #customer\.username
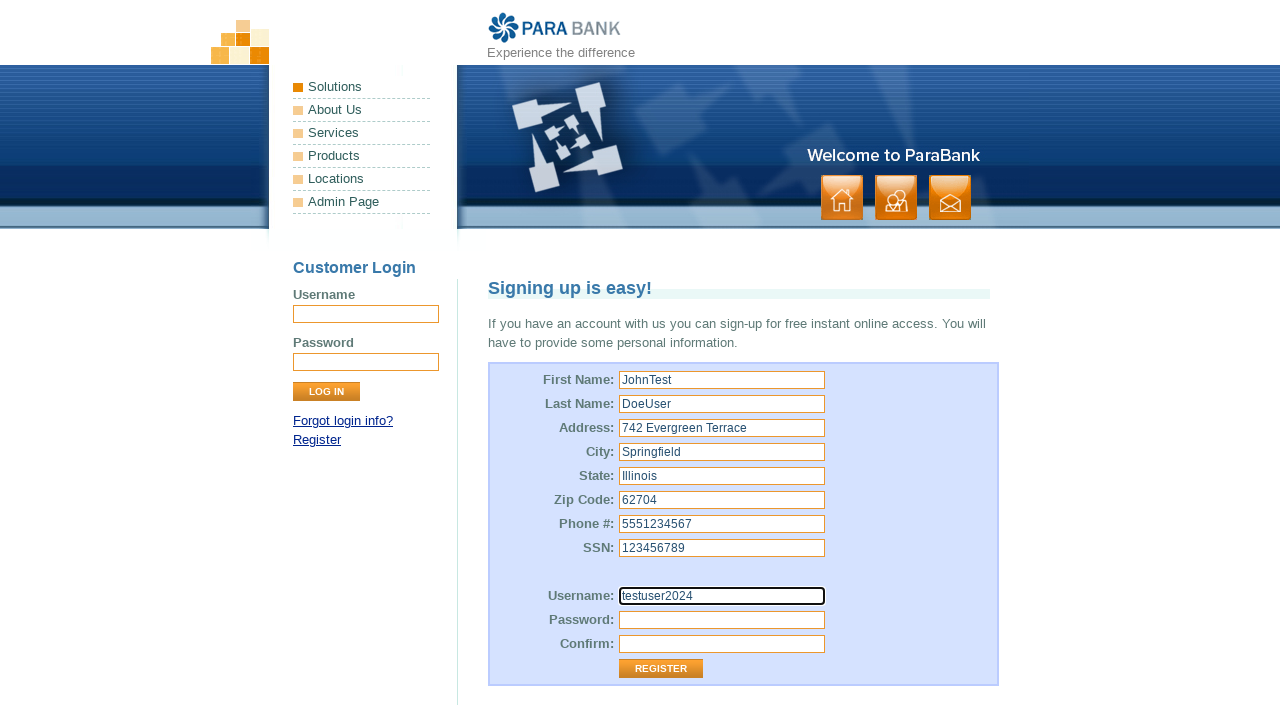

Filled password field with 'SecurePass123' on #customer\.password
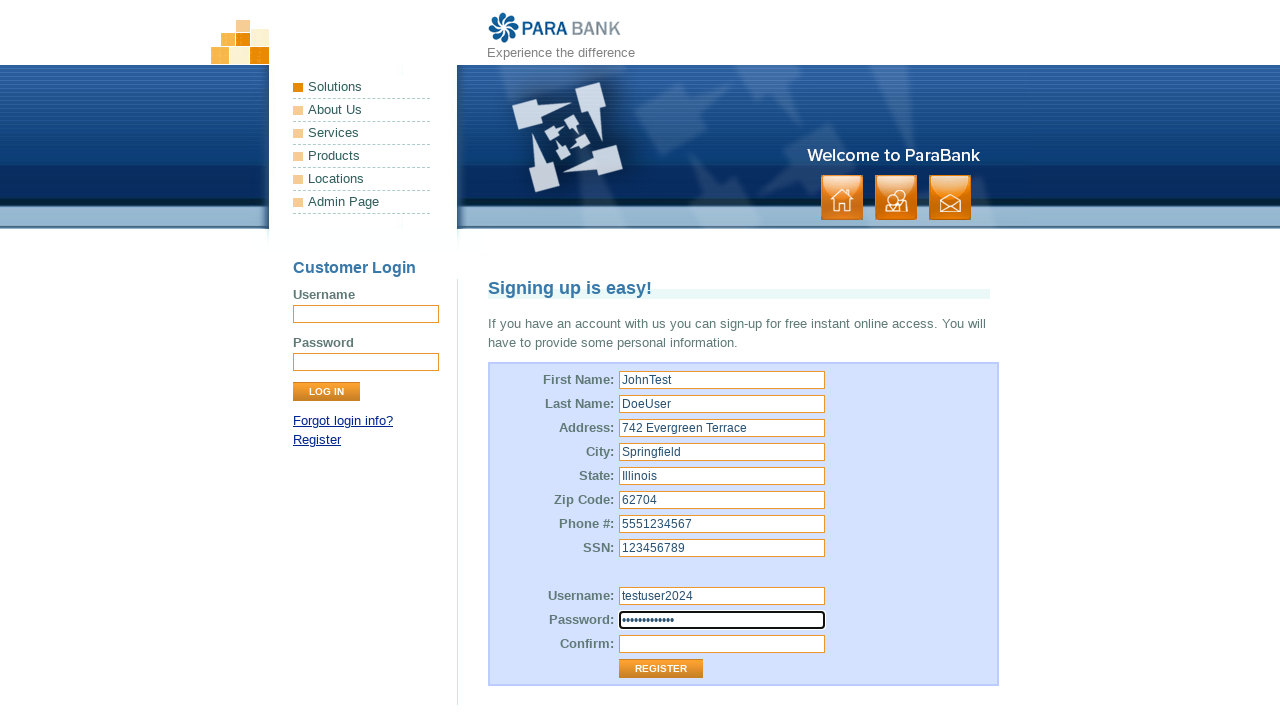

Filled repeated password field with 'SecurePass123' on #repeatedPassword
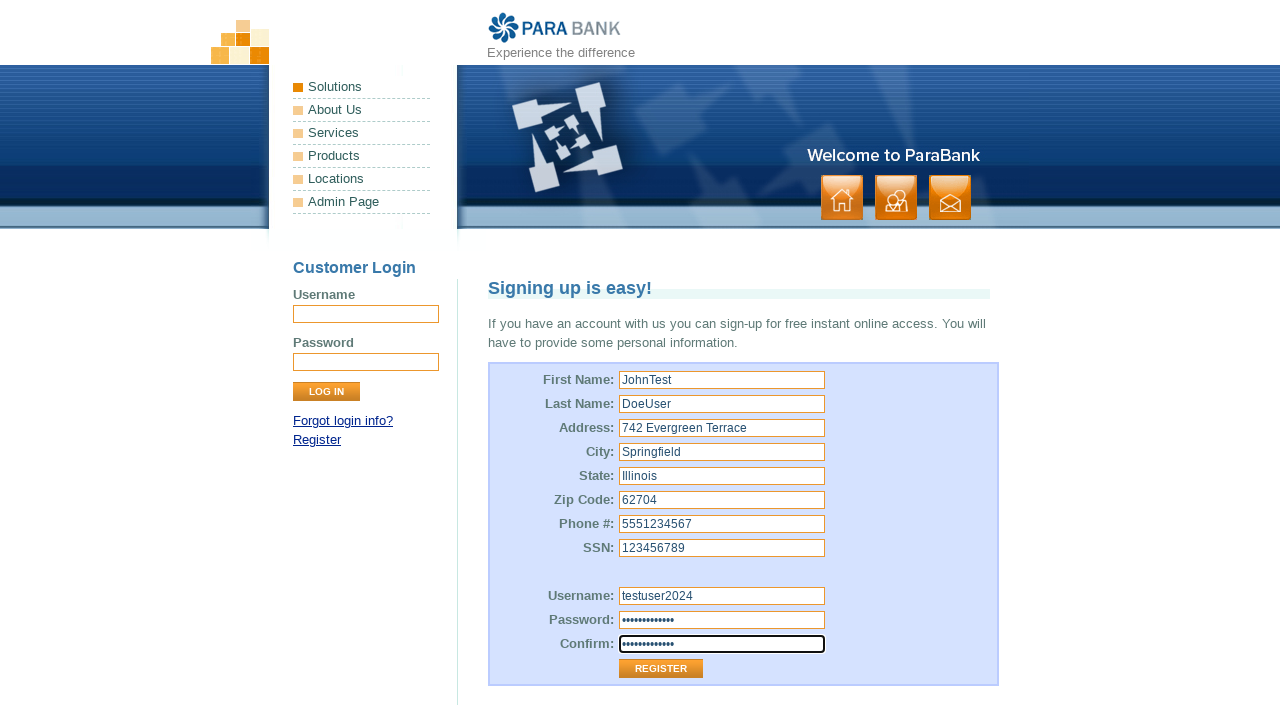

Clicked Register button to submit the registration form at (661, 669) on input[value='Register']
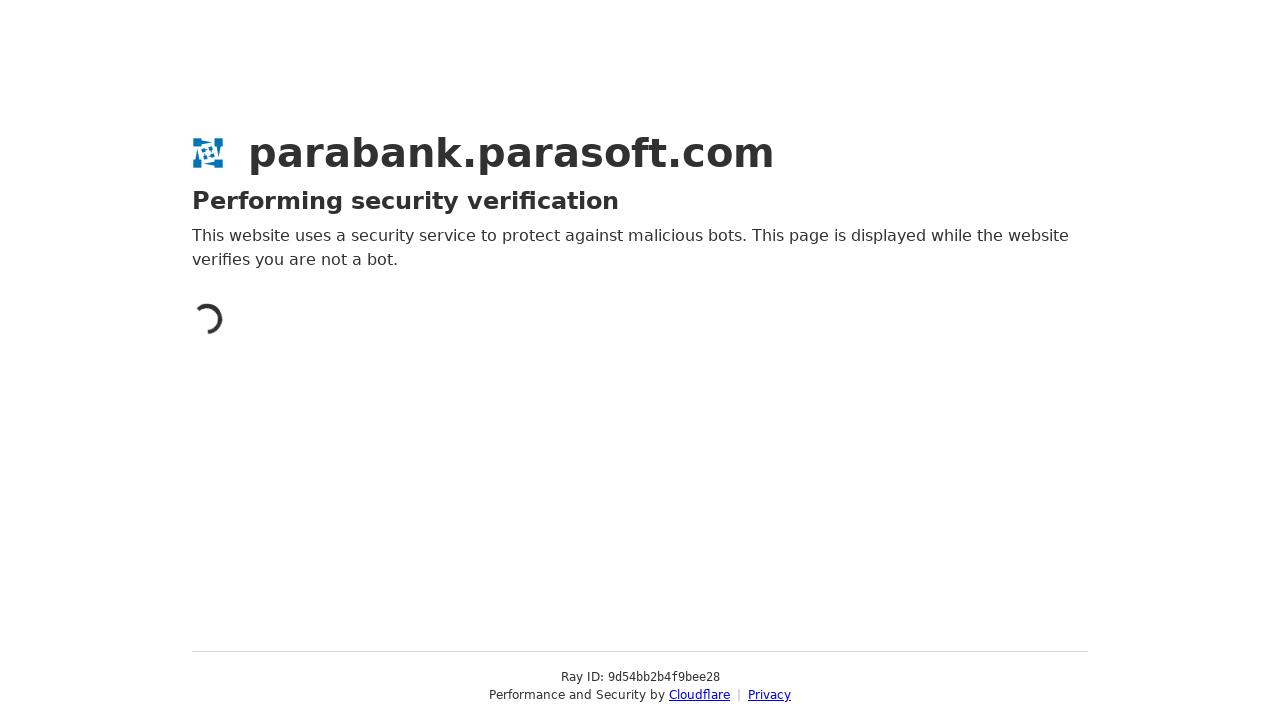

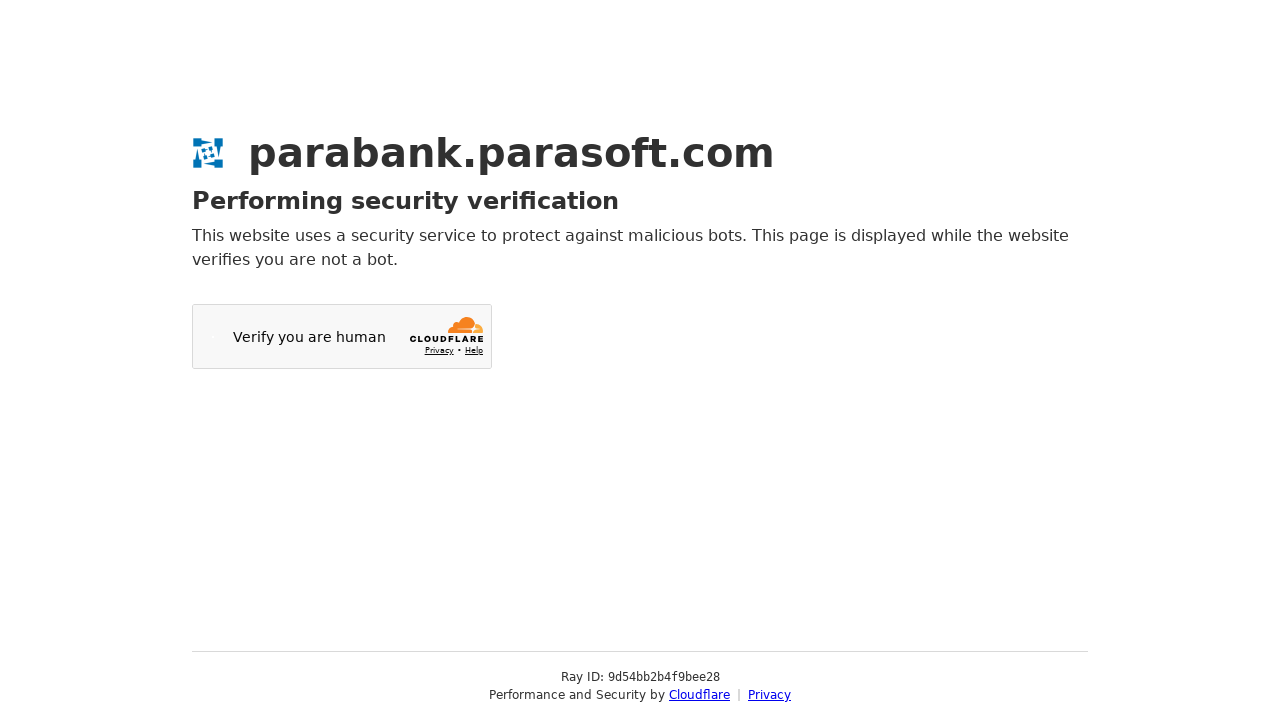